Tests division with decimal inputs (10.5 divided by 1.2).

Starting URL: https://www.globalsqa.com/angularJs-protractor/SimpleCalculator/

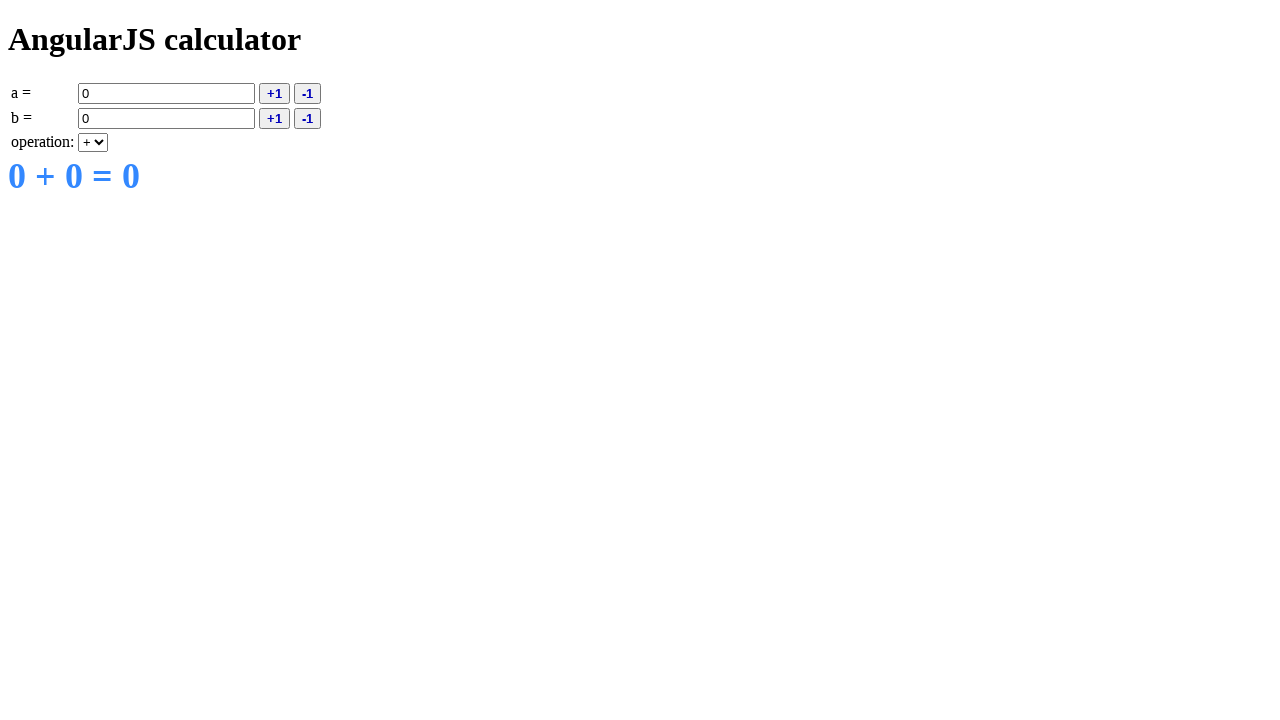

Entered 10.5 in the first input field (value A) on input[ng-model='a']
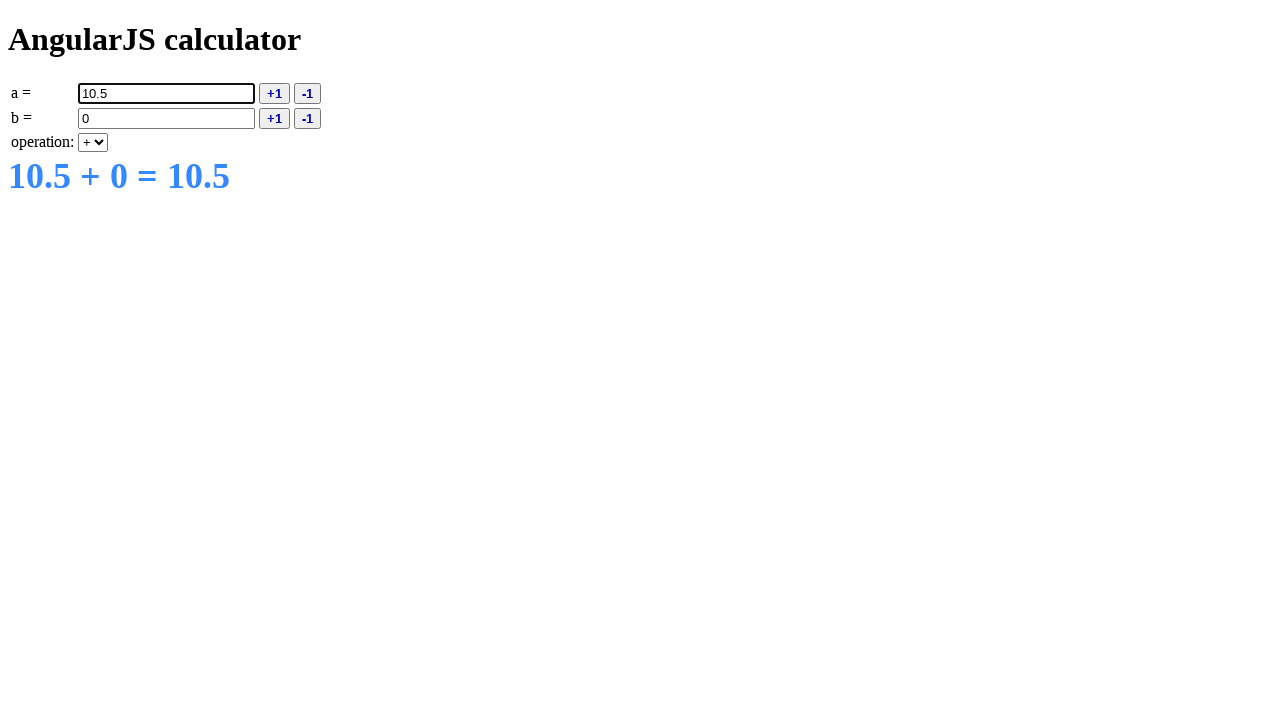

Selected division (/) operation from dropdown on select[ng-model='operation']
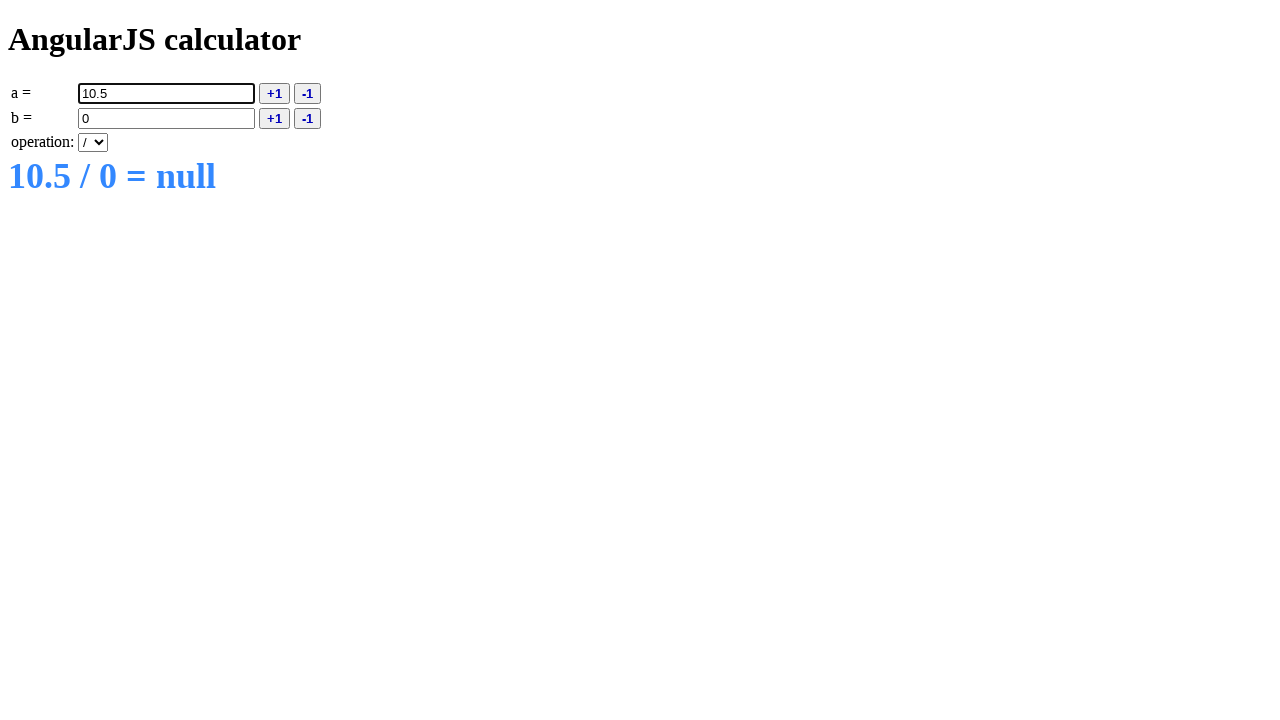

Entered 1.2 in the second input field (value B) on input[ng-model='b']
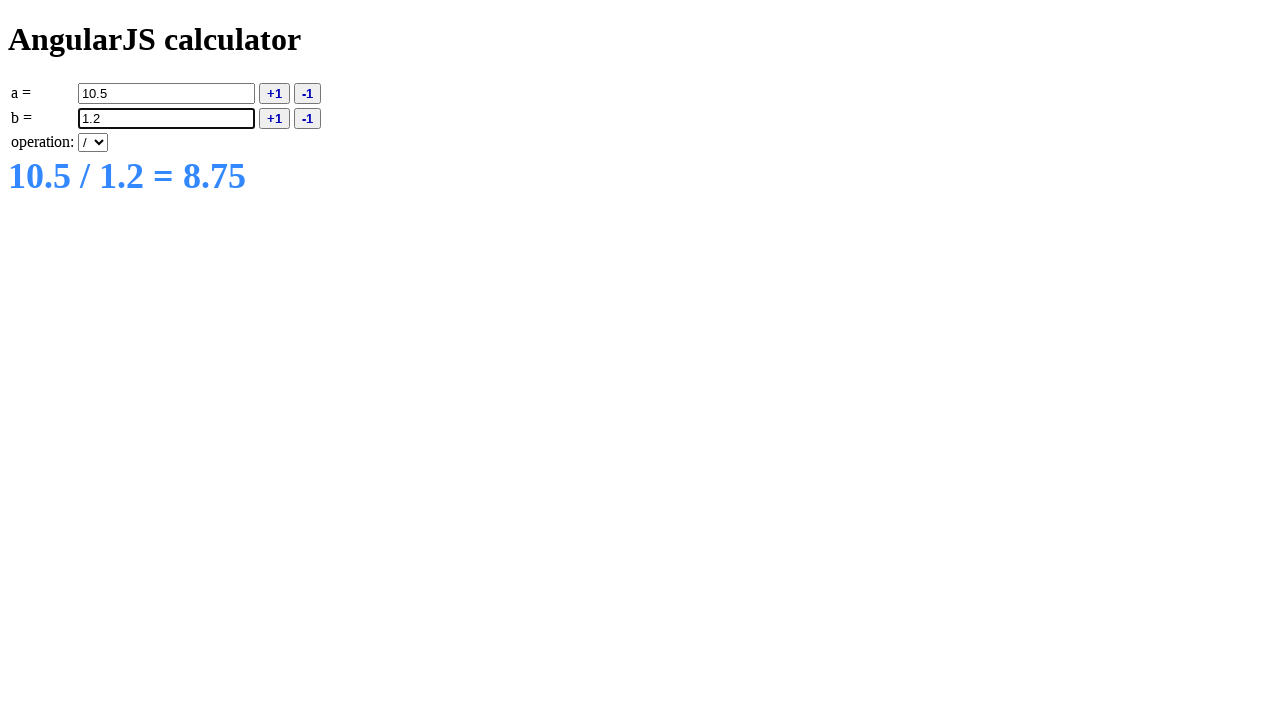

Result element loaded and calculation completed (10.5 / 1.2)
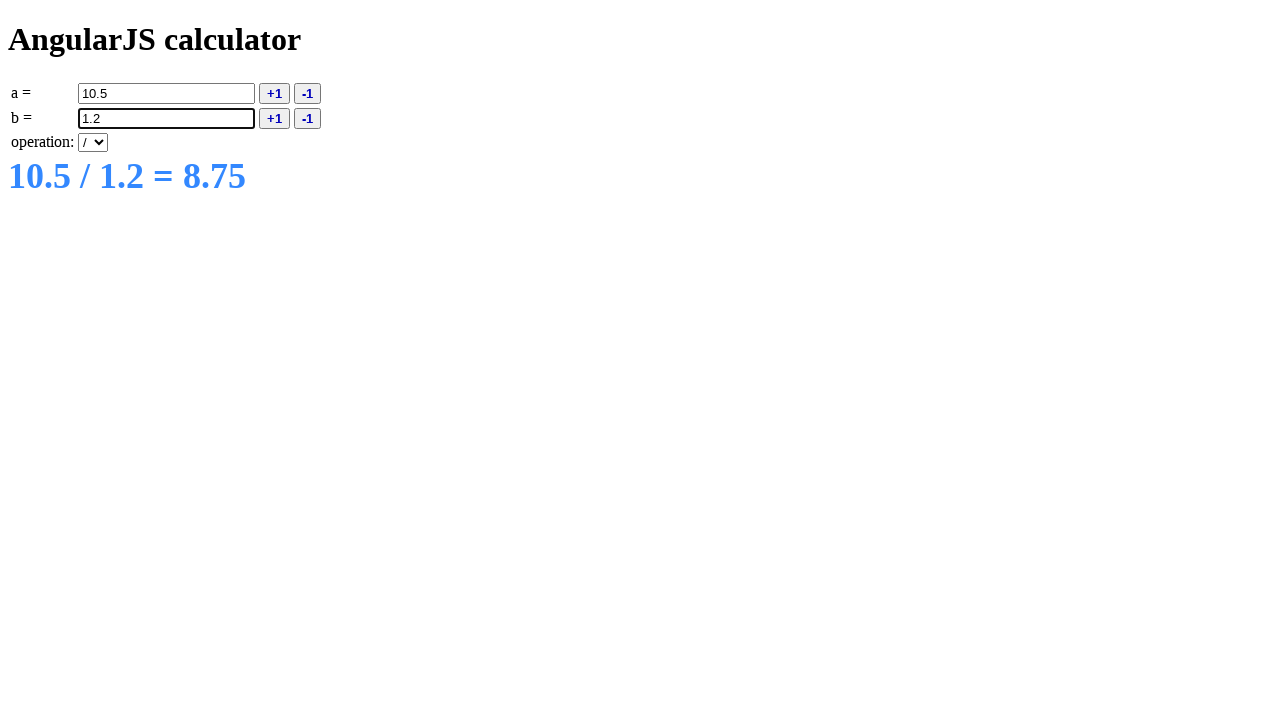

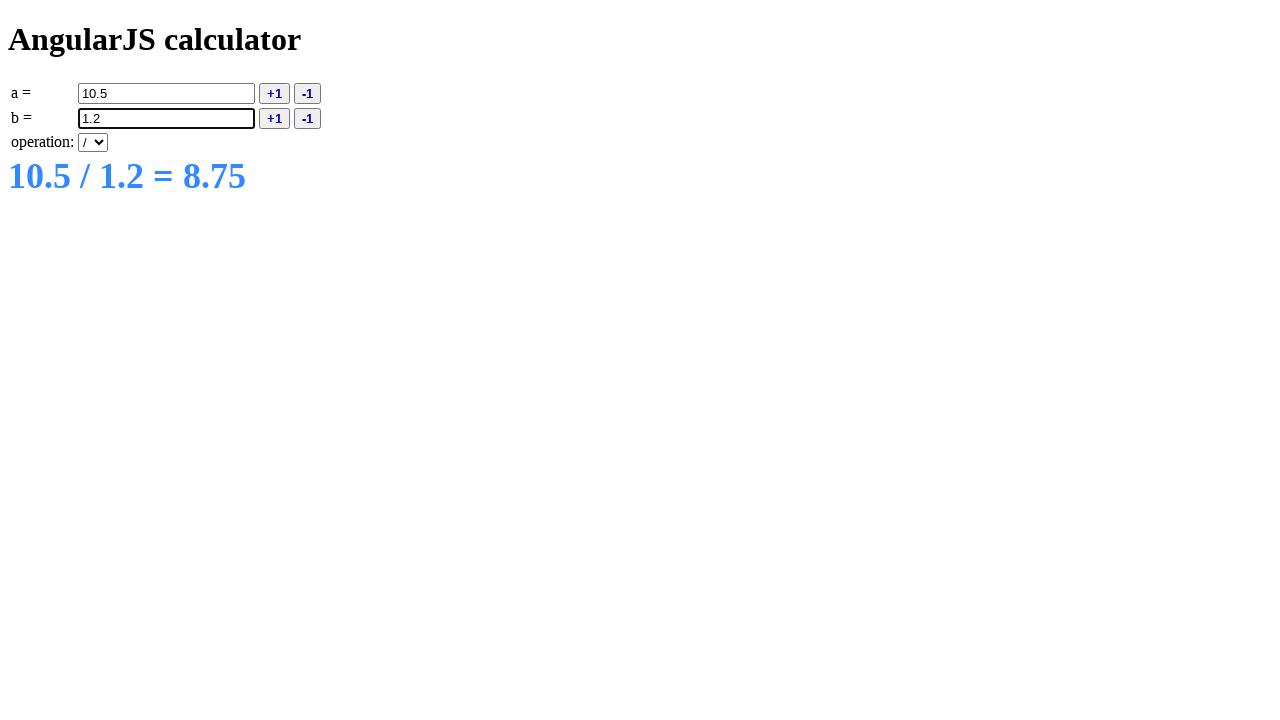